Tests password validation by entering username but no password, then clicking login to verify error message

Starting URL: https://www.saucedemo.com/

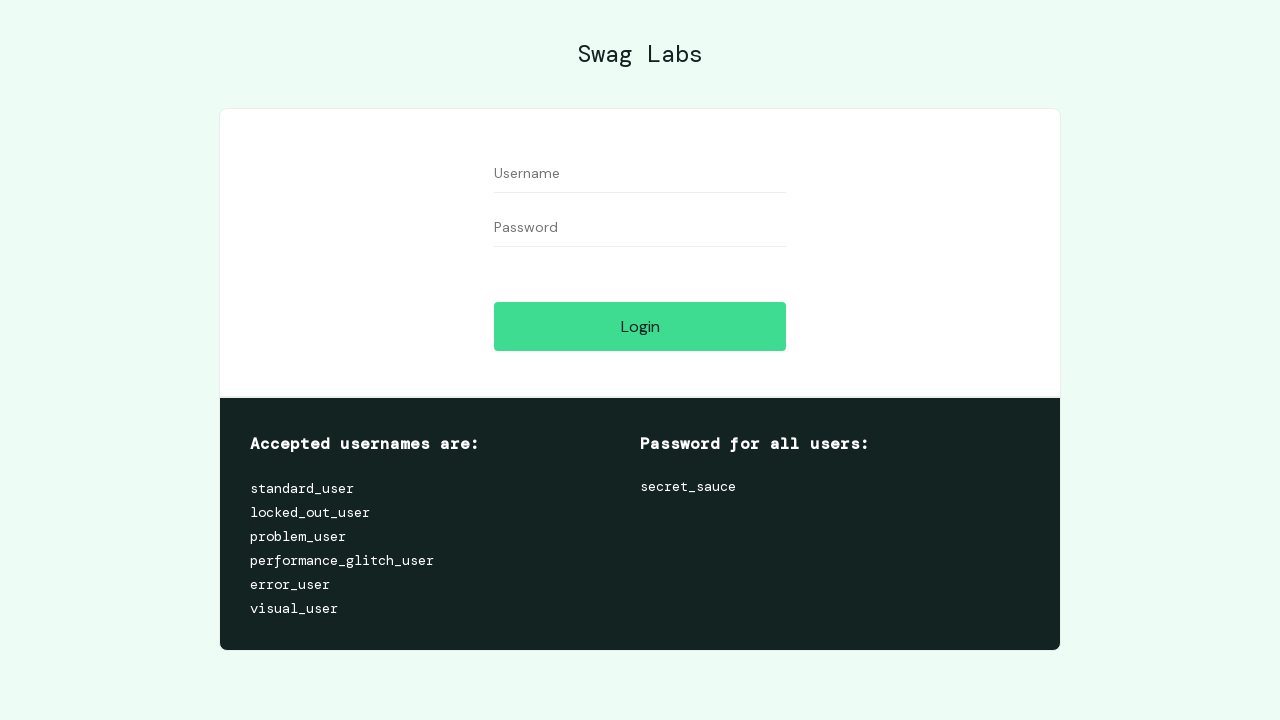

Filled username field with 'standard_user' on #user-name
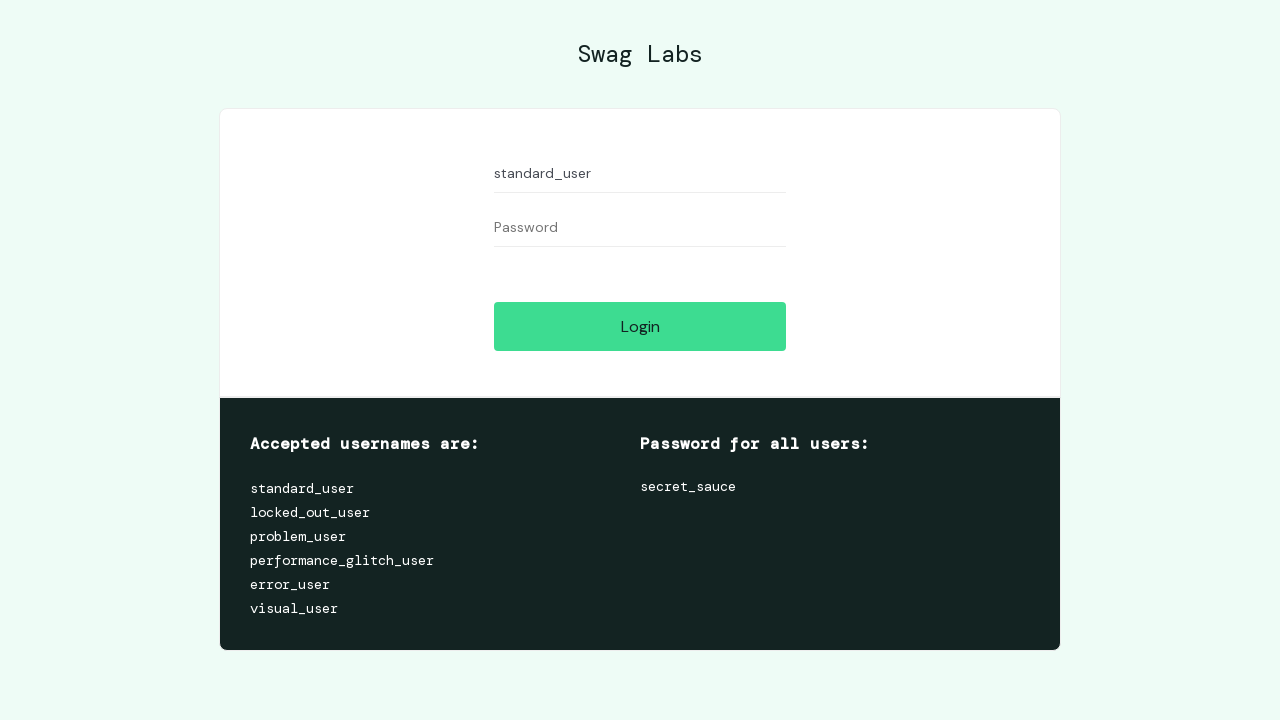

Clicked login button without entering password at (640, 326) on #login-button
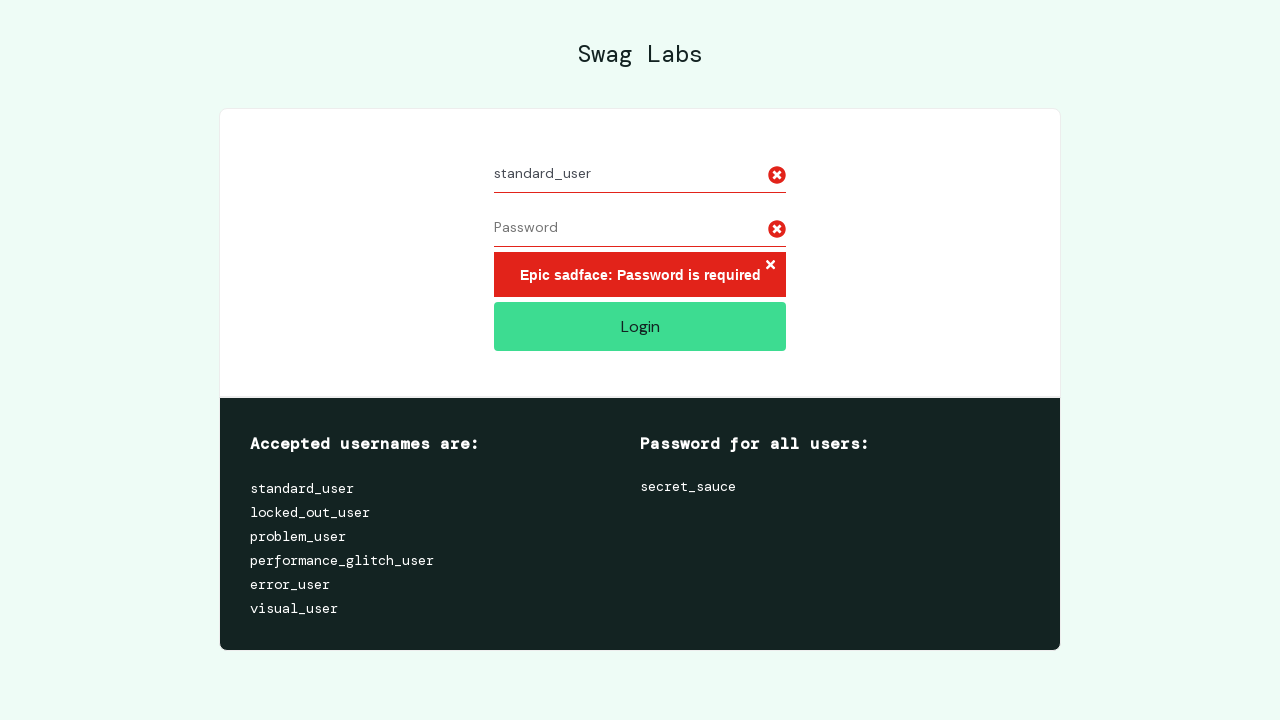

Error message appeared on login page
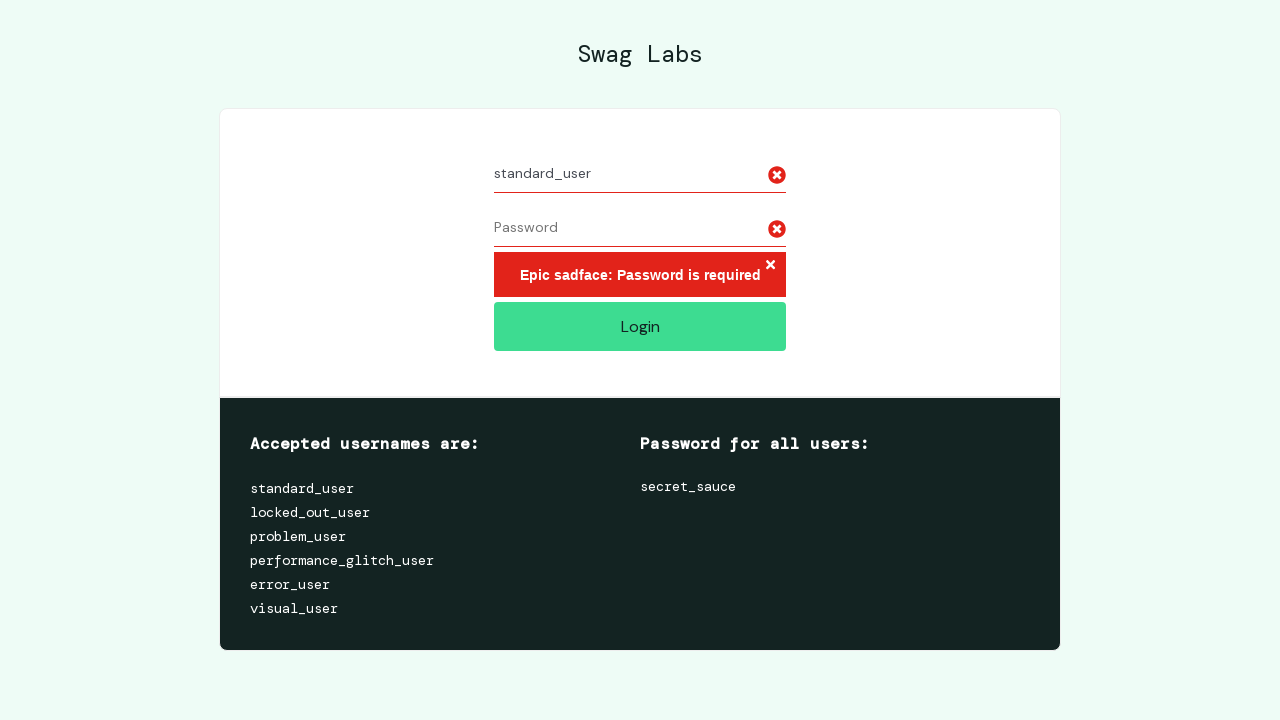

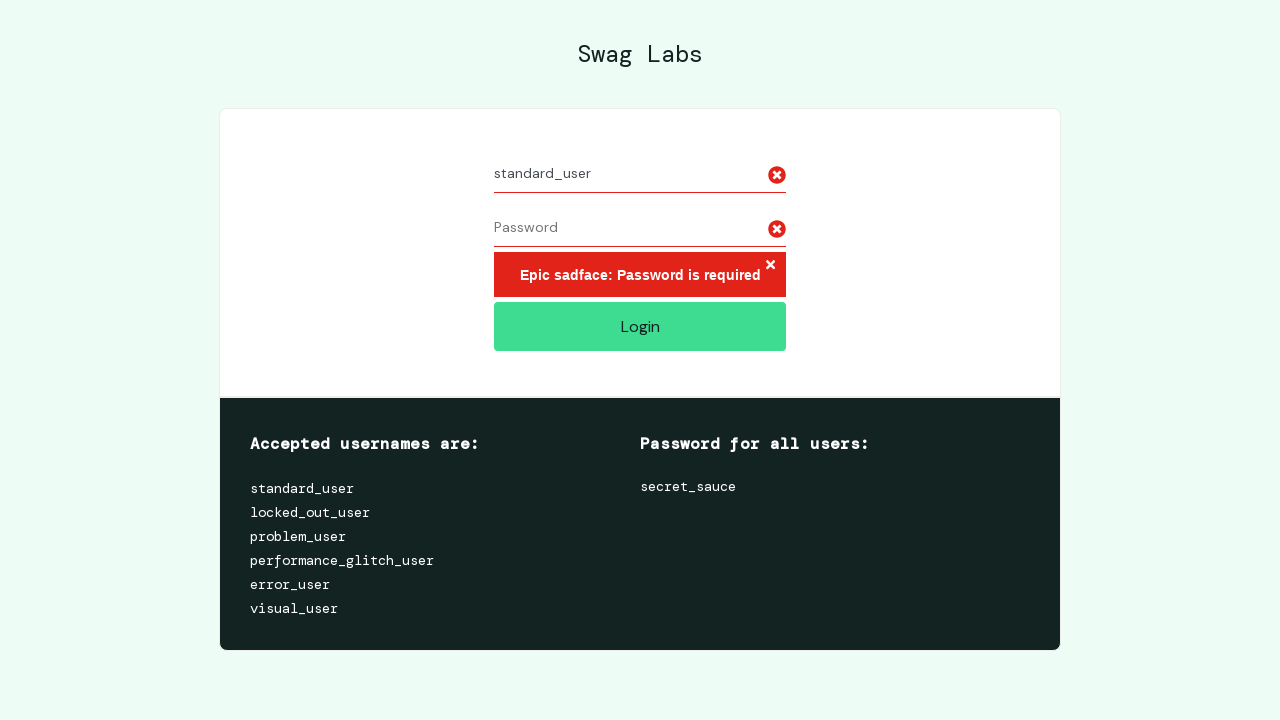